Tests page scrolling functionality by navigating to a website and scrolling down the page by 600 pixels using JavaScript execution

Starting URL: https://www.softwaretestingmaterial.com

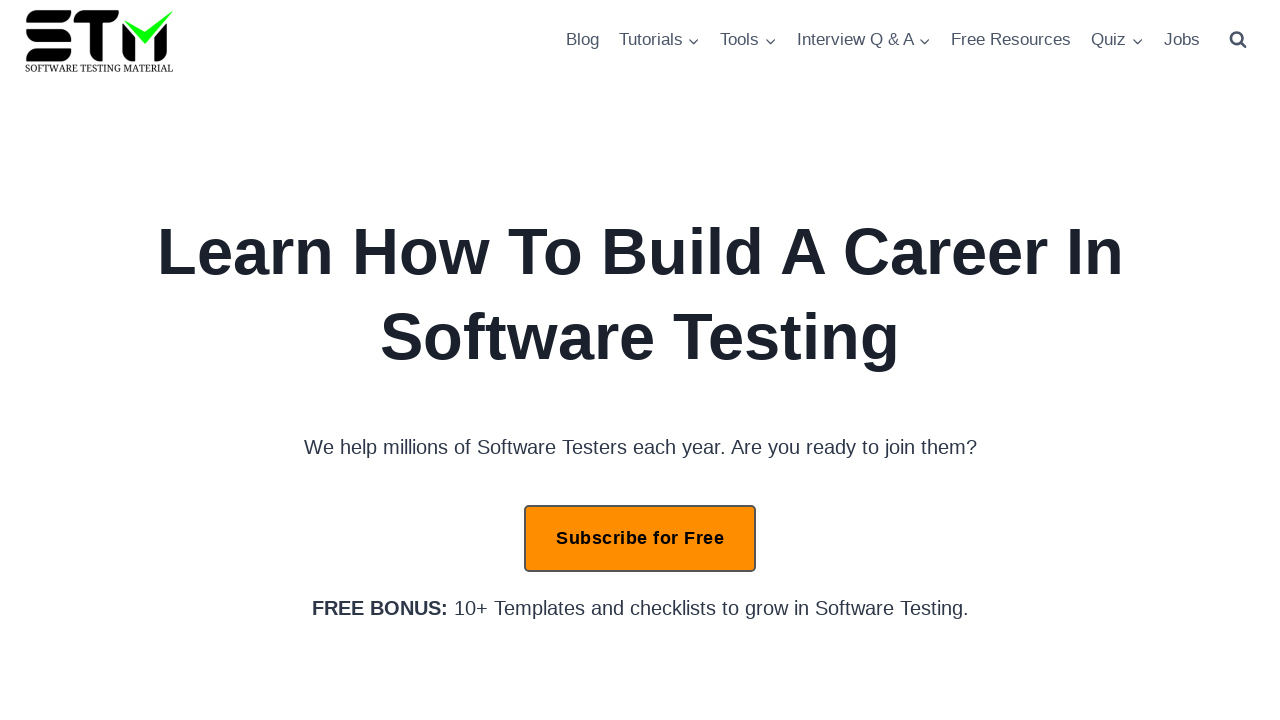

Navigated to https://www.softwaretestingmaterial.com
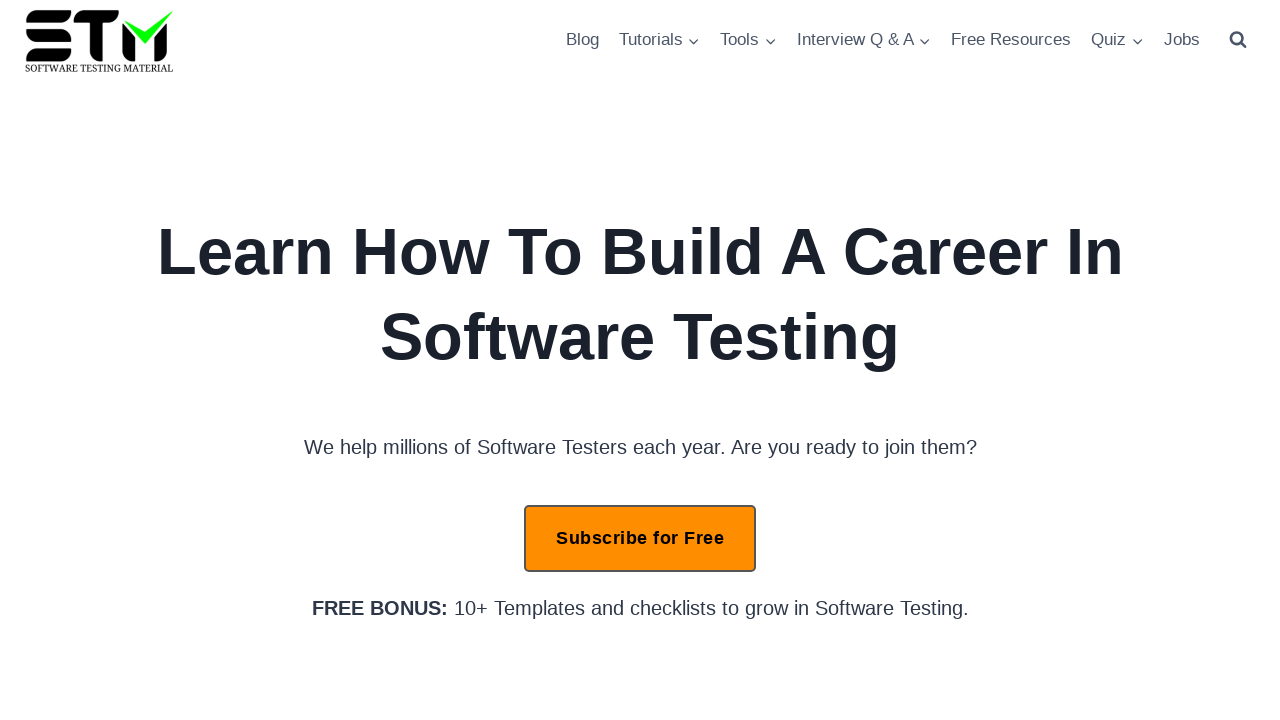

Scrolled down the page by 600 pixels using JavaScript
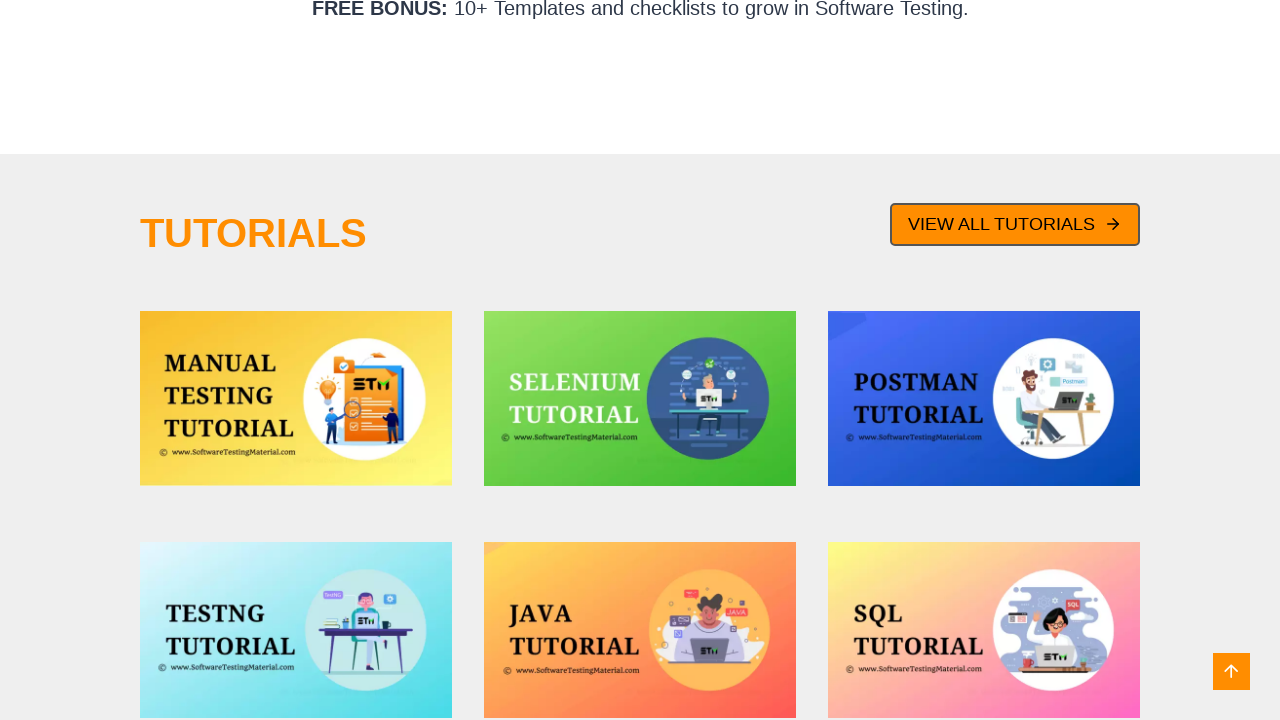

Waited 1000ms to observe the scroll effect
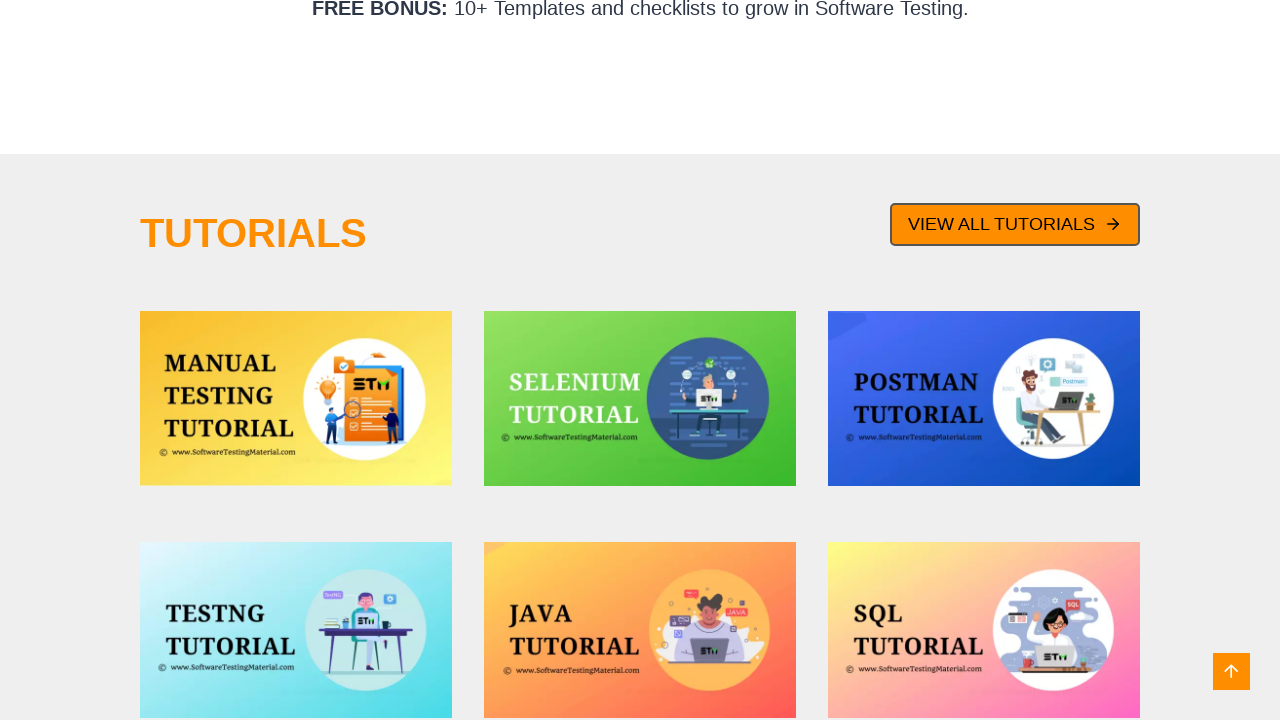

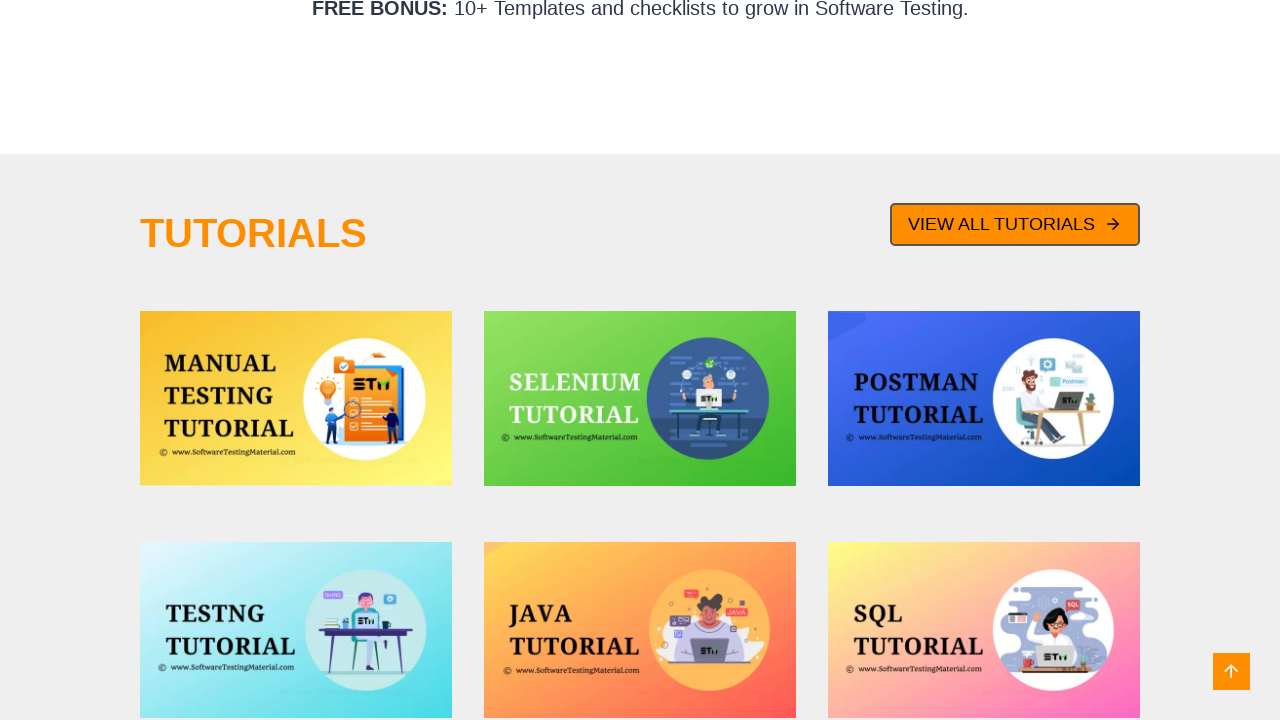